Tests dynamic controls page by toggling a checkbox visibility - clicking a button to make the checkbox disappear, waiting for it to reappear, and then clicking the checkbox

Starting URL: https://v1.training-support.net/selenium/dynamic-controls

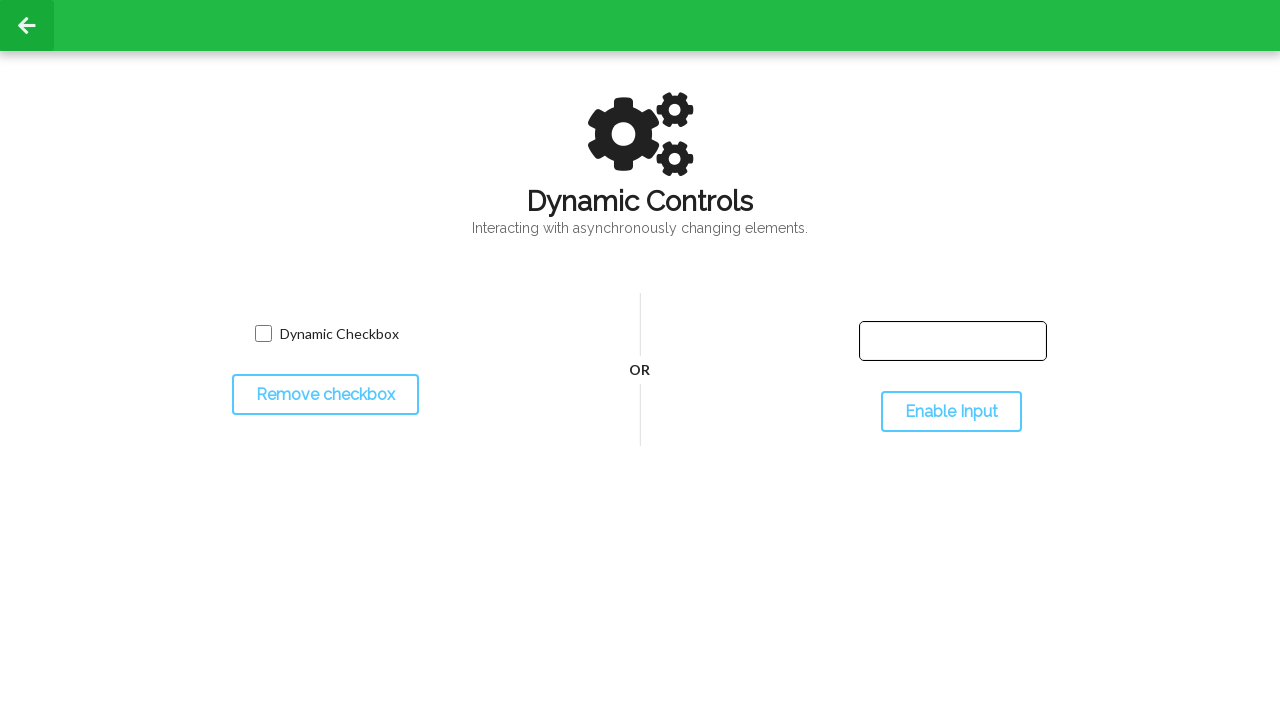

Clicked toggle button to make checkbox disappear at (325, 395) on #toggleCheckbox
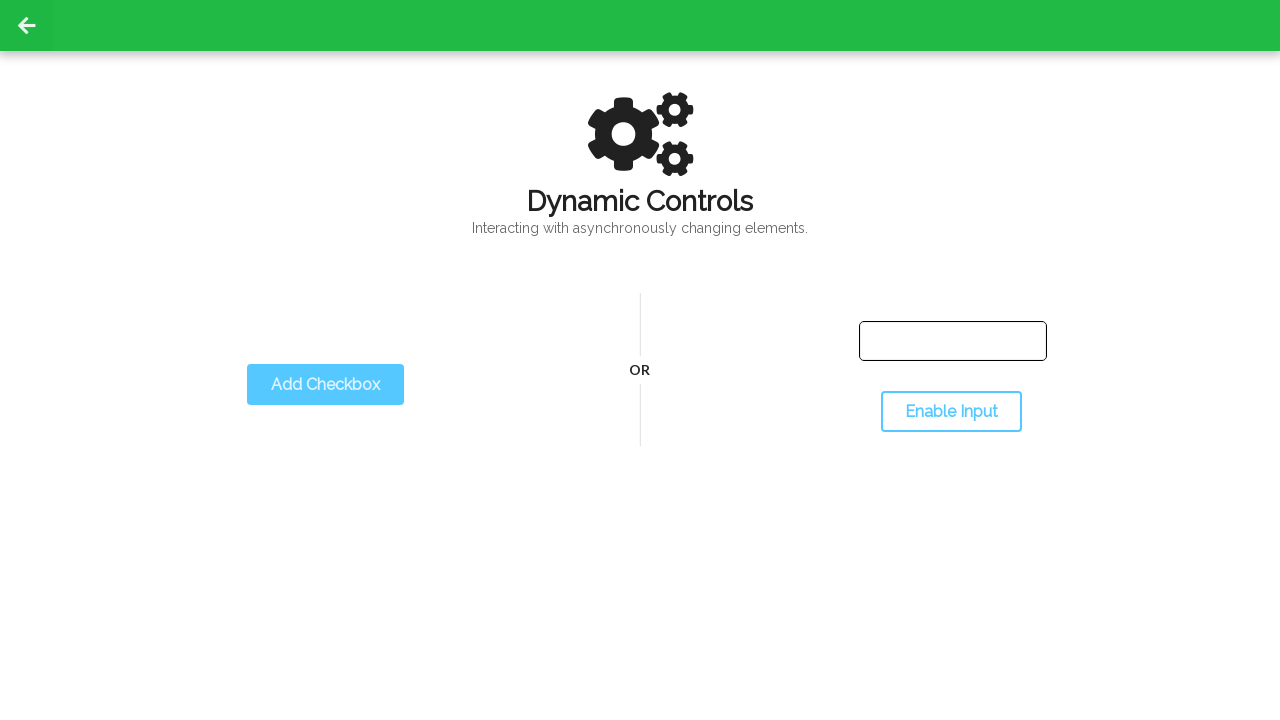

Checkbox disappeared
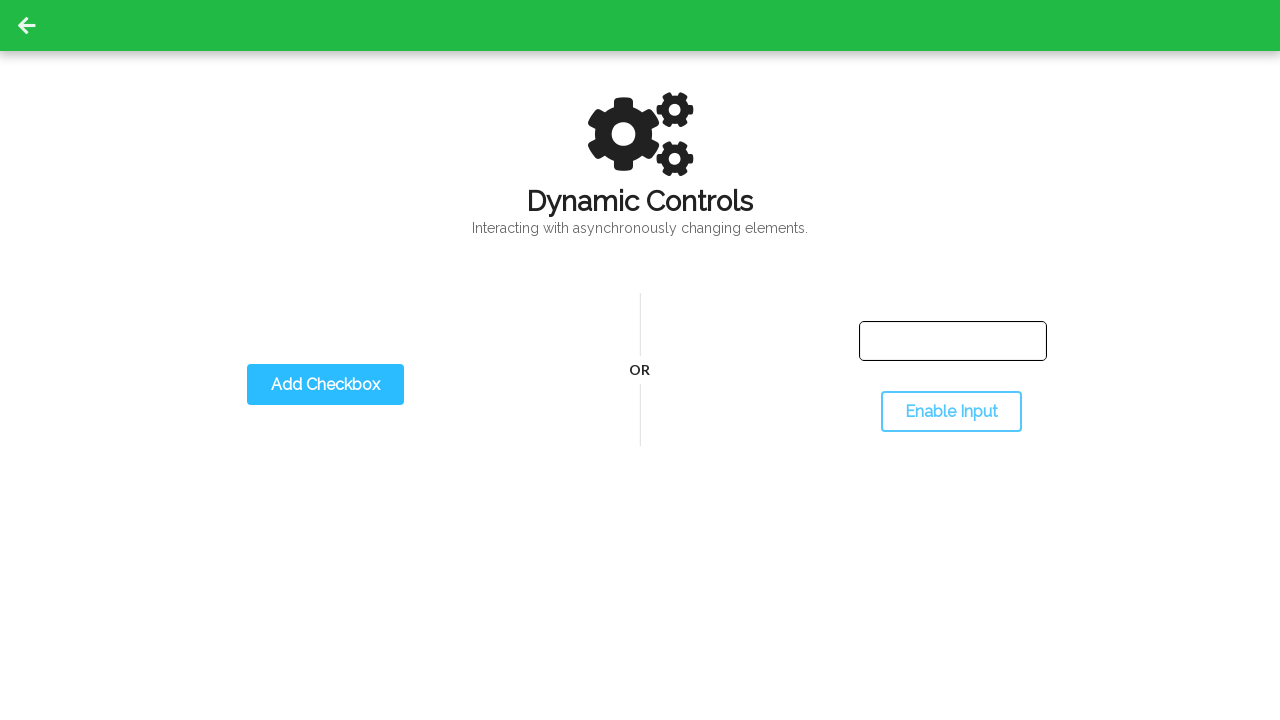

Clicked toggle button to make checkbox reappear at (325, 385) on #toggleCheckbox
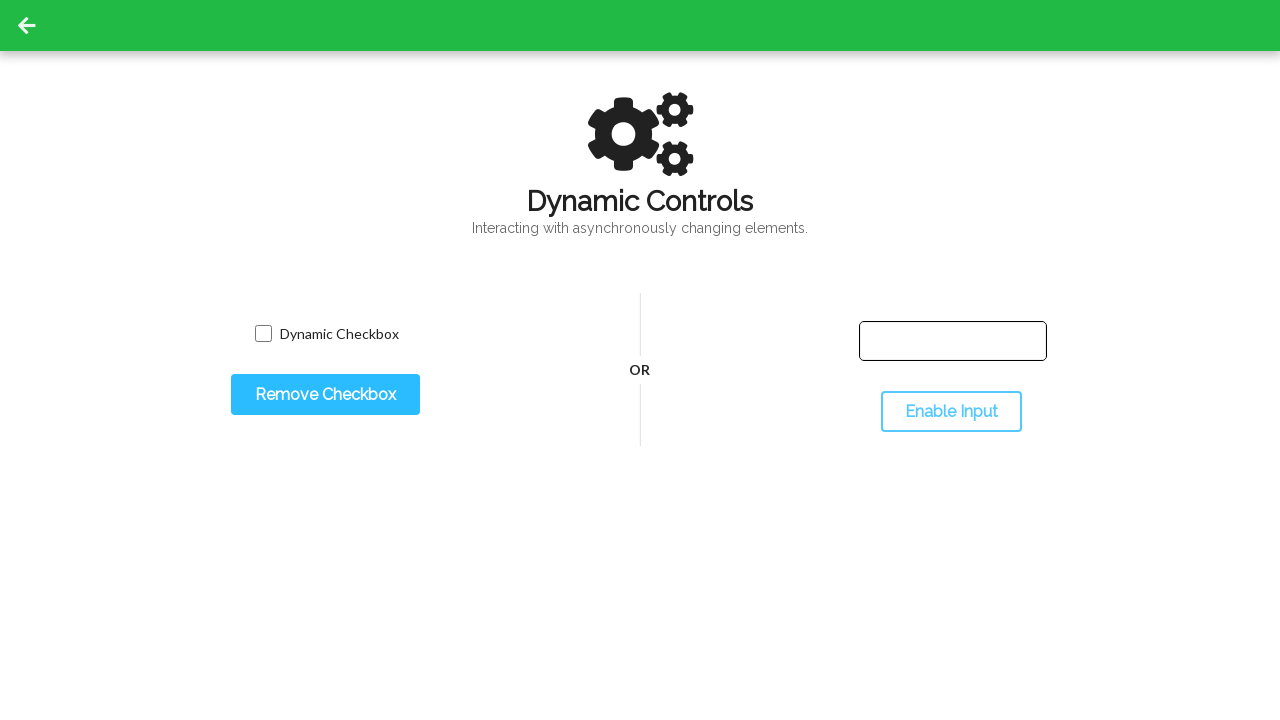

Dynamic checkbox reappeared
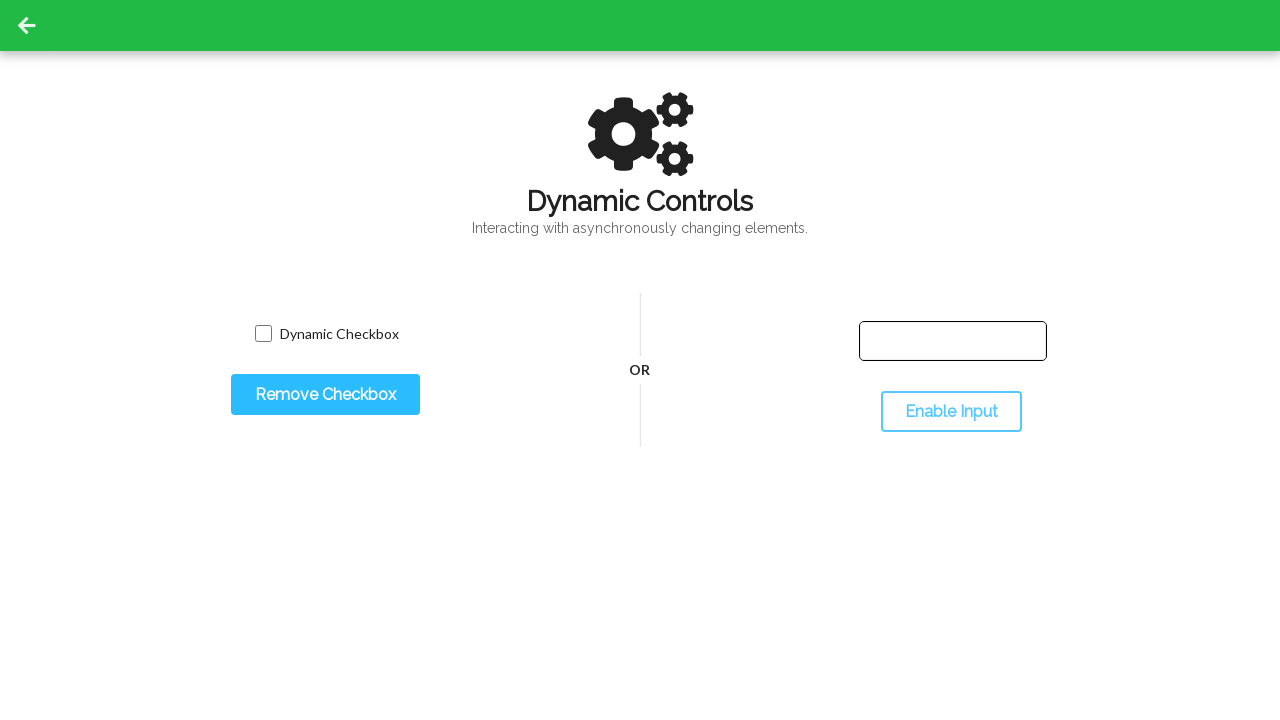

Clicked the dynamic checkbox at (263, 334) on input.willDisappear
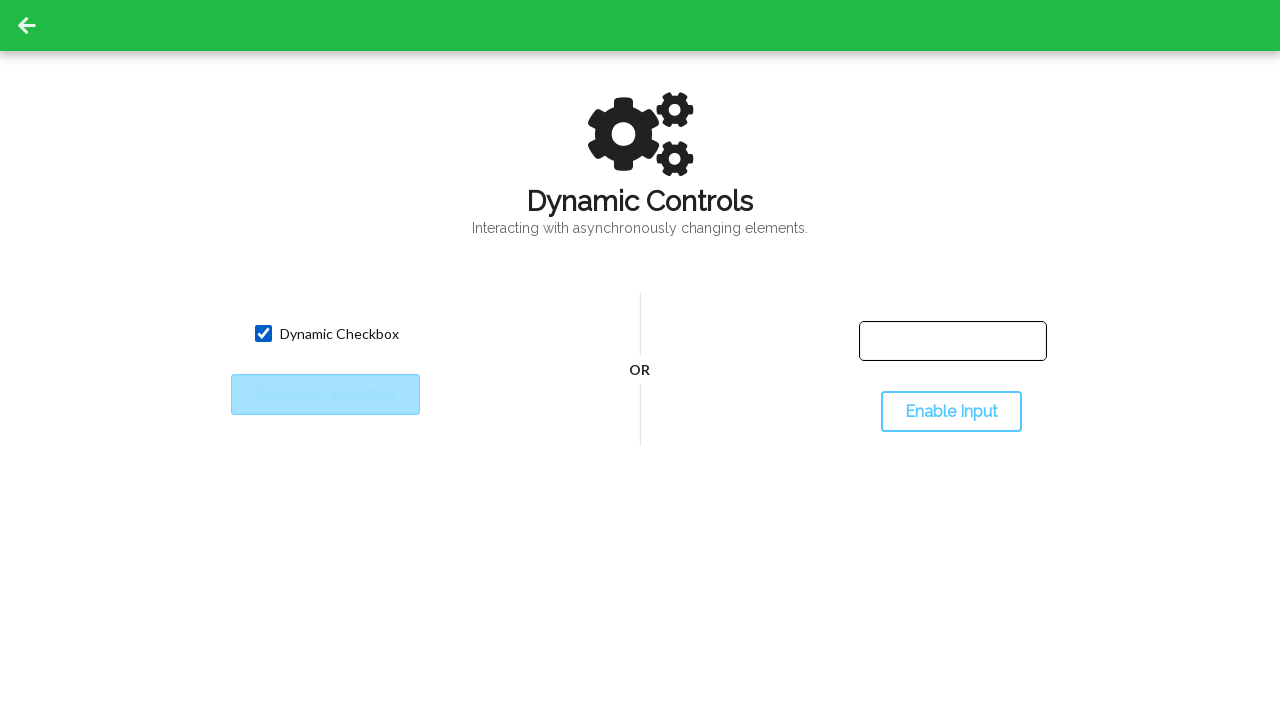

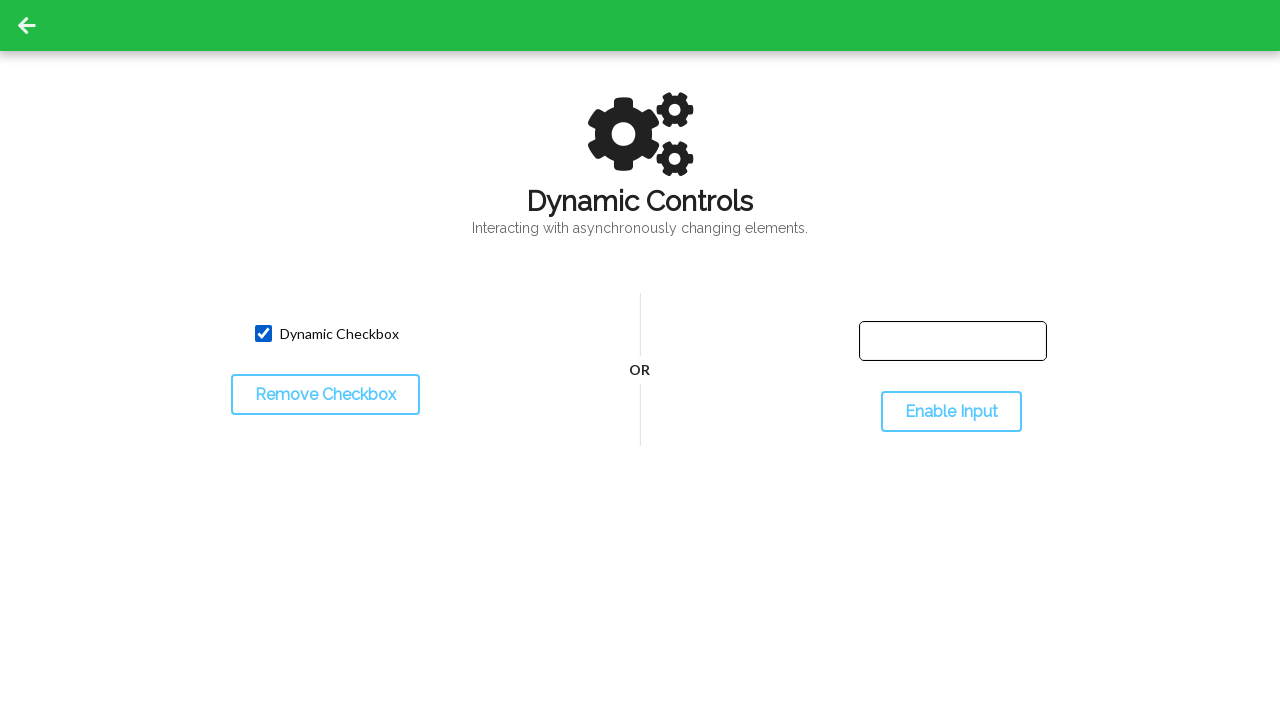